Tests browser context with multiple tabs by navigating to checkboxes page in one tab to check/uncheck boxes, opening a second tab to select a dropdown option, then returning to the first tab to toggle the checkboxes again.

Starting URL: https://the-internet.herokuapp.com

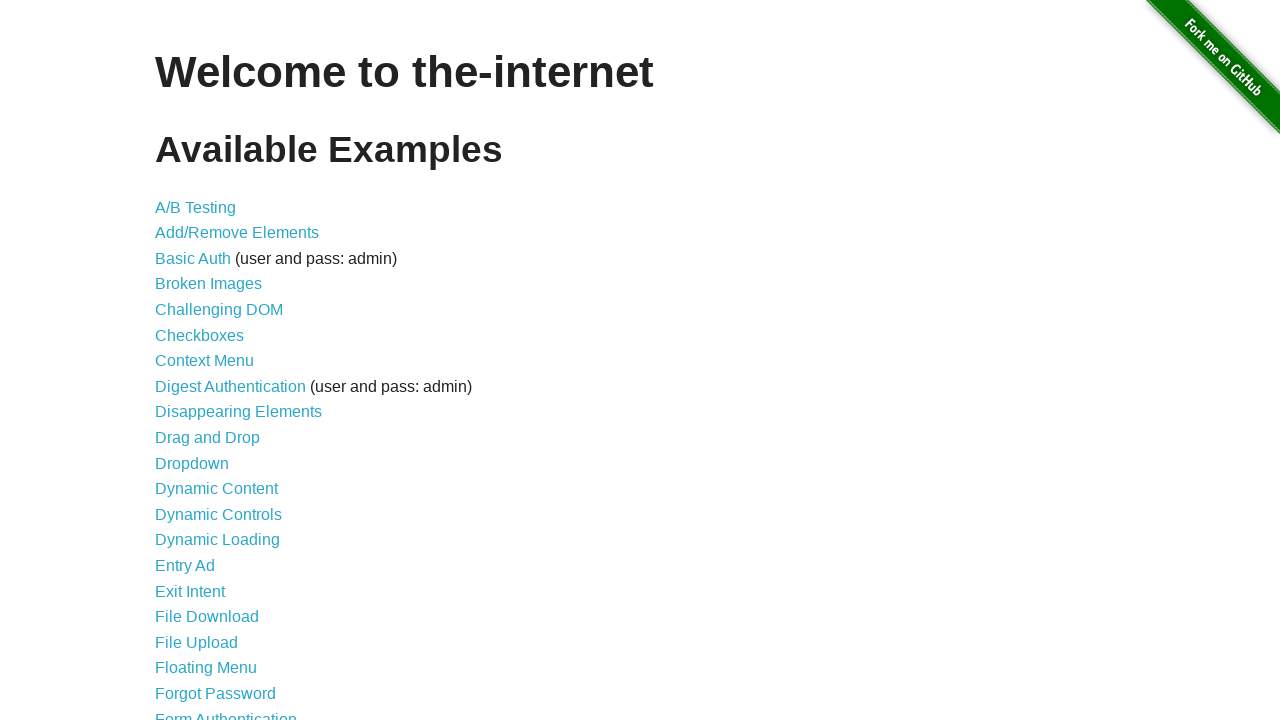

Clicked Checkboxes link in first tab at (200, 335) on internal:role=link[name="Checkboxes"i]
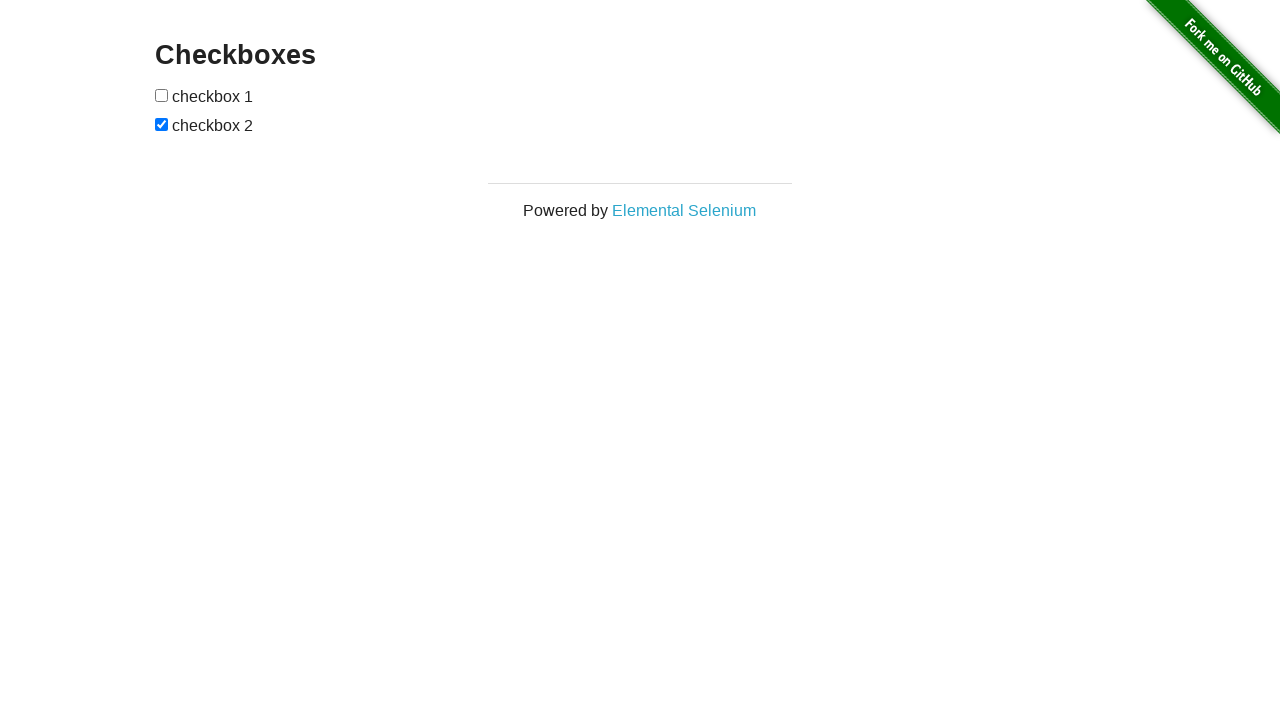

Checked first checkbox at (162, 95) on internal:role=checkbox >> nth=0
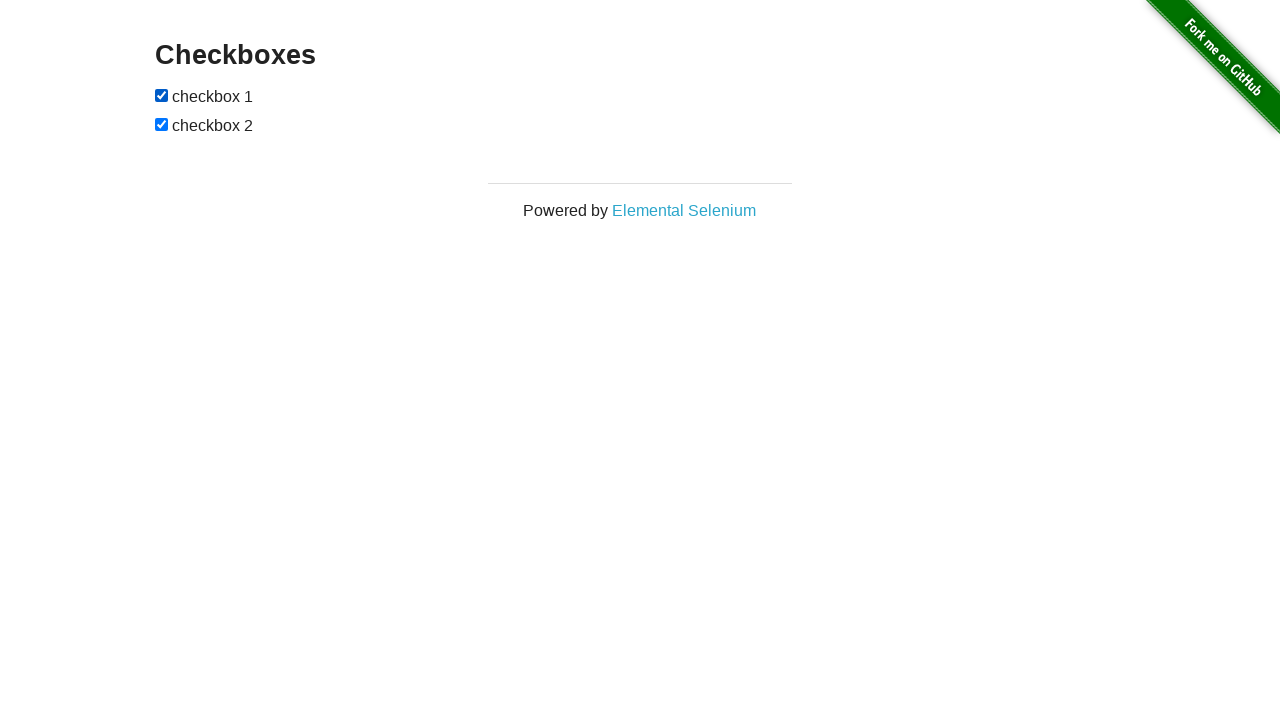

Unchecked second checkbox at (162, 124) on internal:role=checkbox >> nth=1
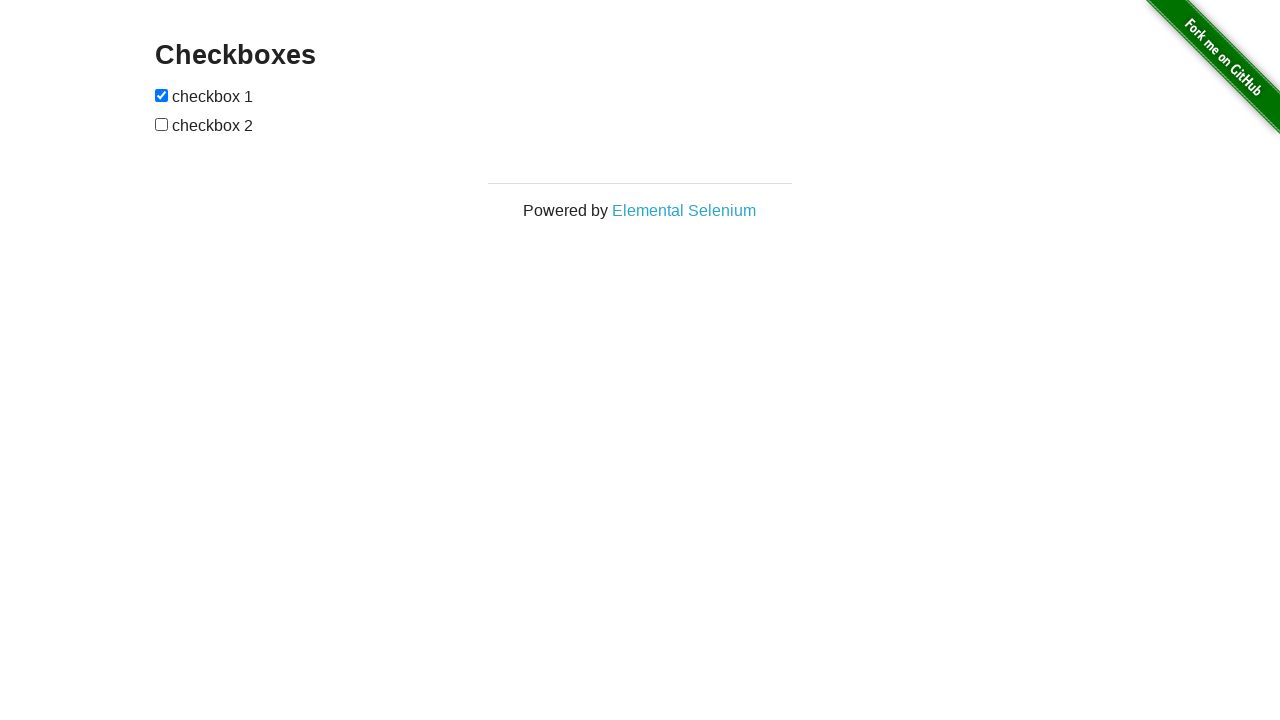

Opened new tab in same browser context
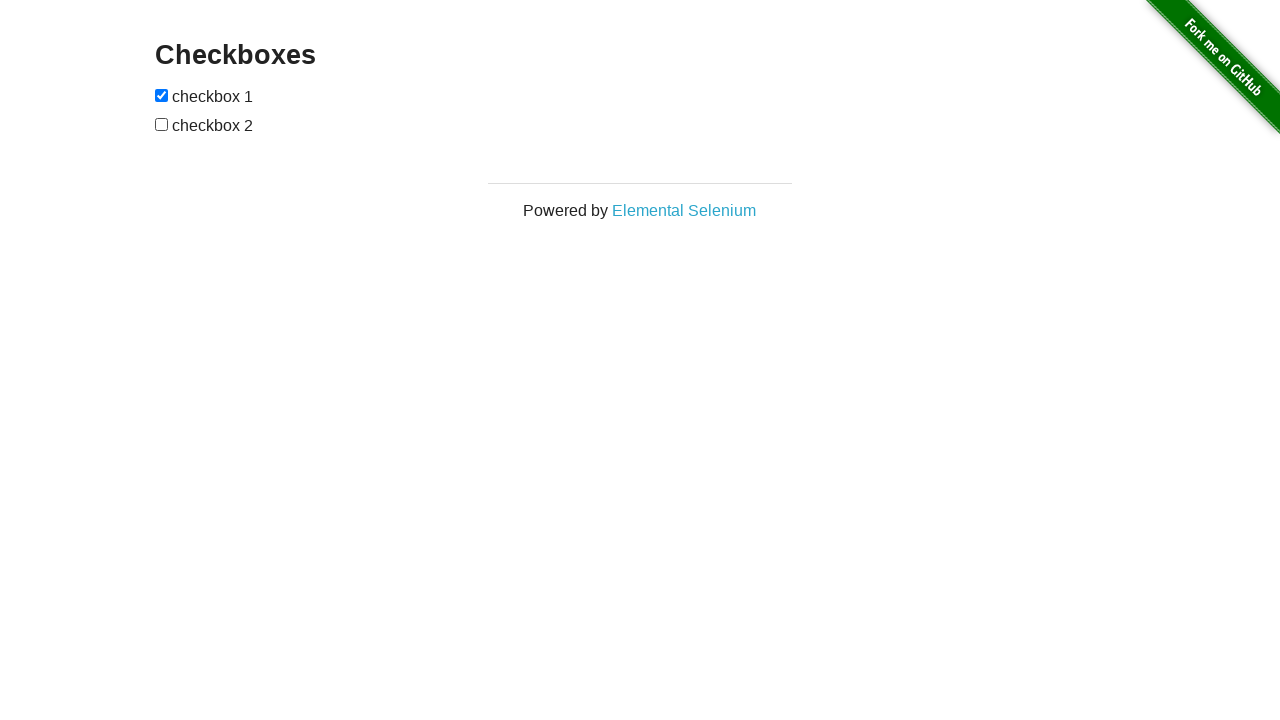

Navigated to https://the-internet.herokuapp.com in second tab
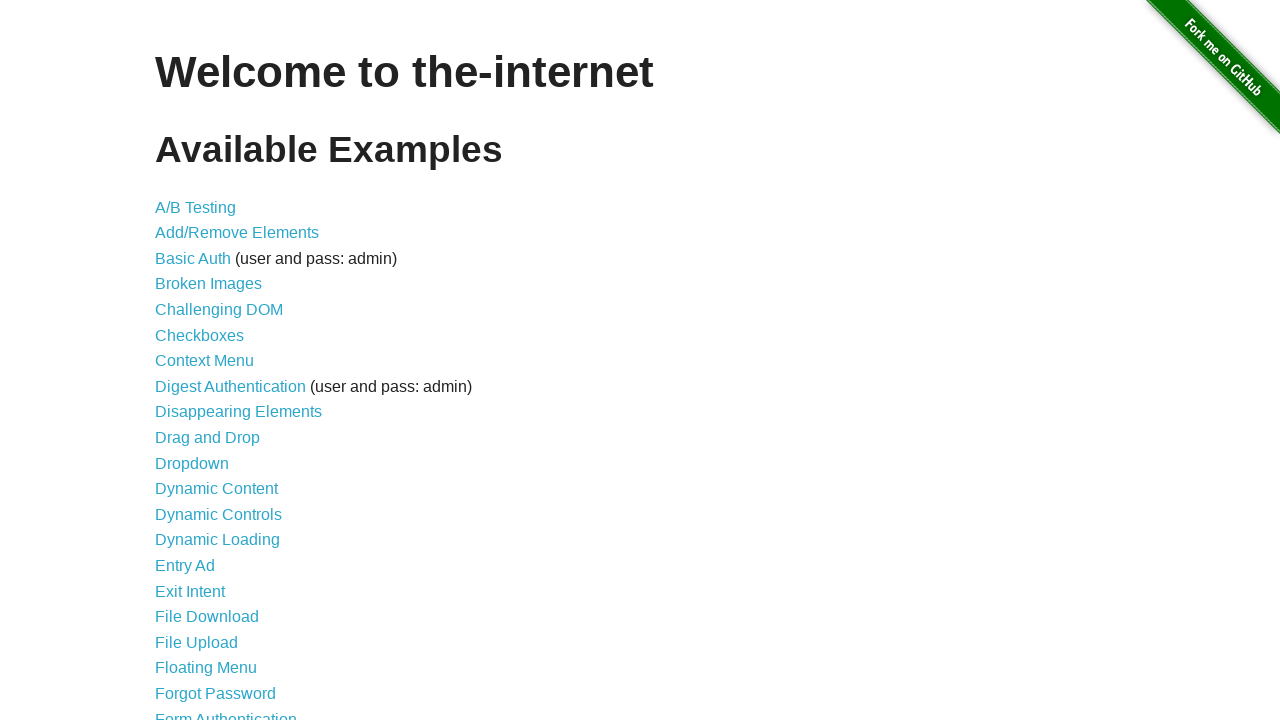

Clicked Dropdown link in second tab at (192, 463) on internal:role=link[name="Dropdown"i]
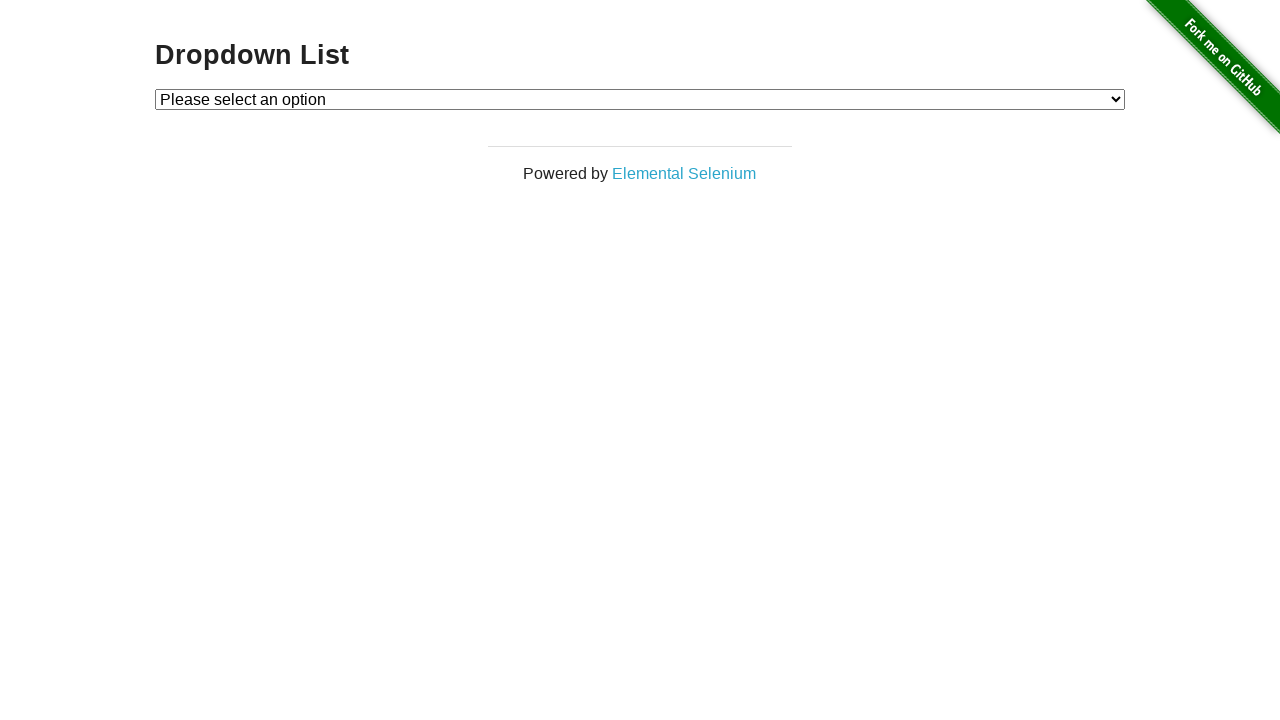

Selected Option 2 from dropdown in second tab on internal:role=combobox
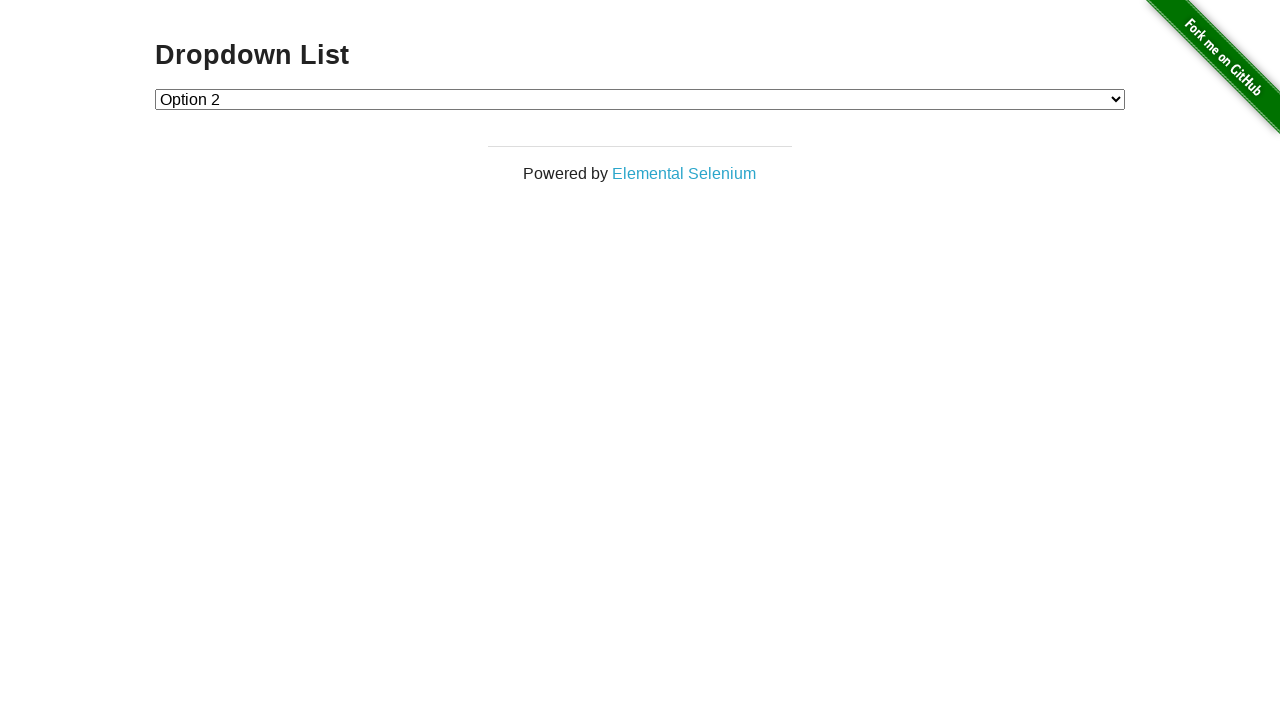

Unchecked first checkbox in first tab at (162, 95) on internal:role=checkbox >> nth=0
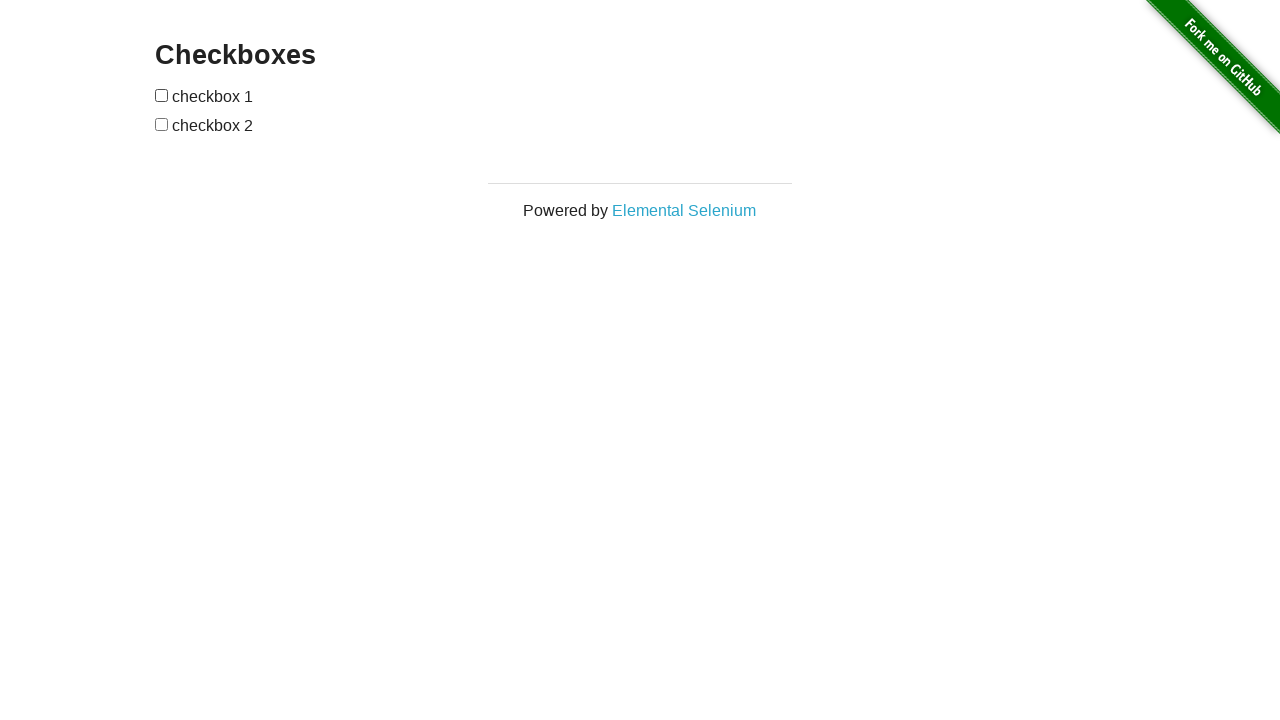

Checked second checkbox in first tab at (162, 124) on internal:role=checkbox >> nth=1
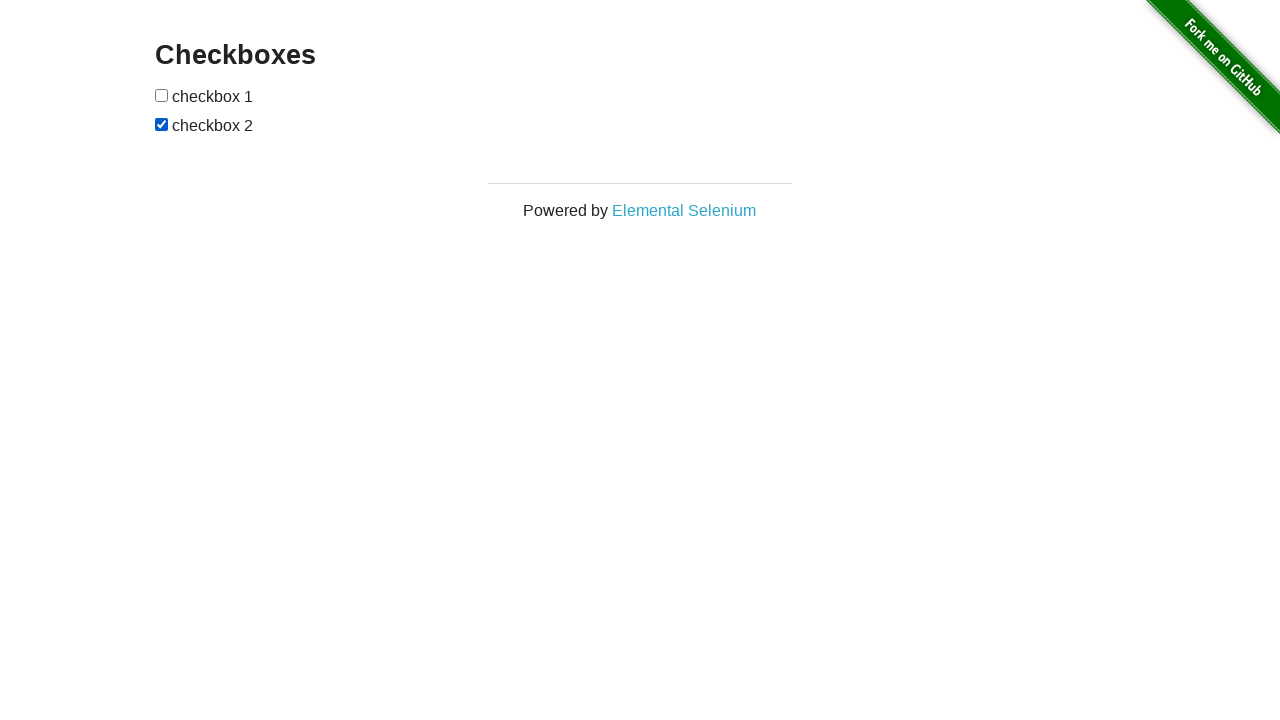

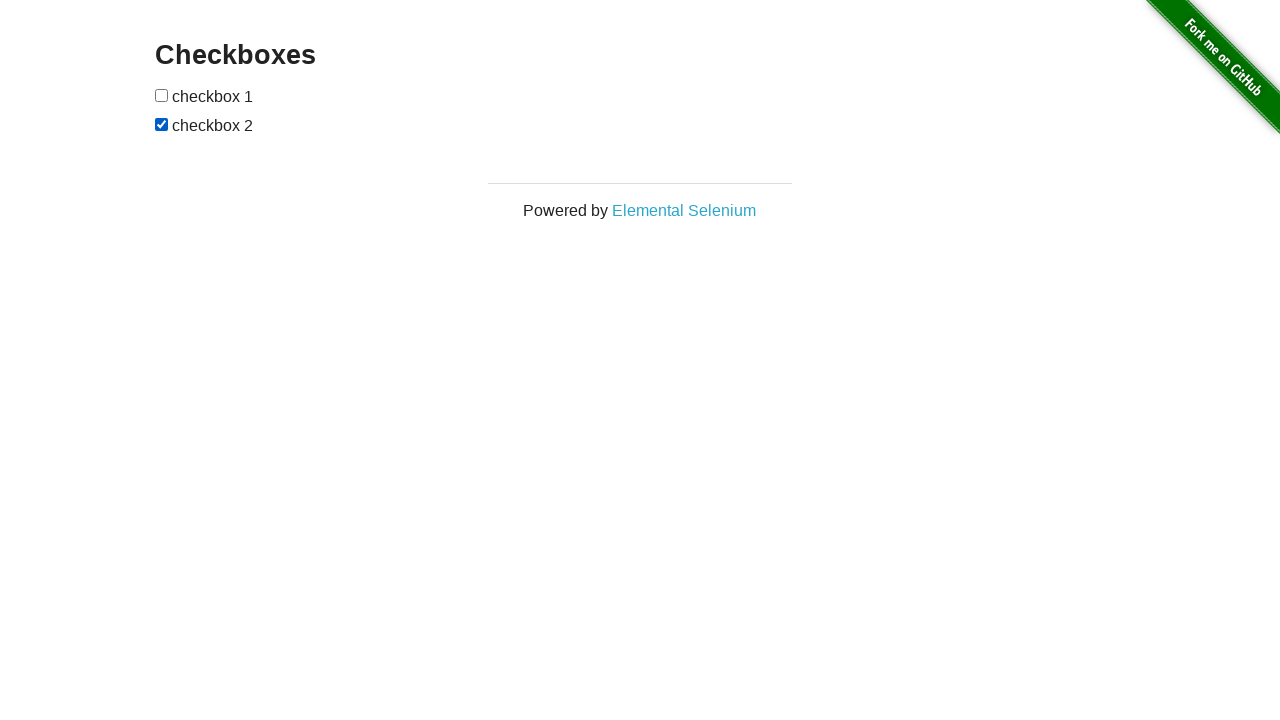